Tests that pressing Escape cancels the edit and restores original text

Starting URL: https://demo.playwright.dev/todomvc

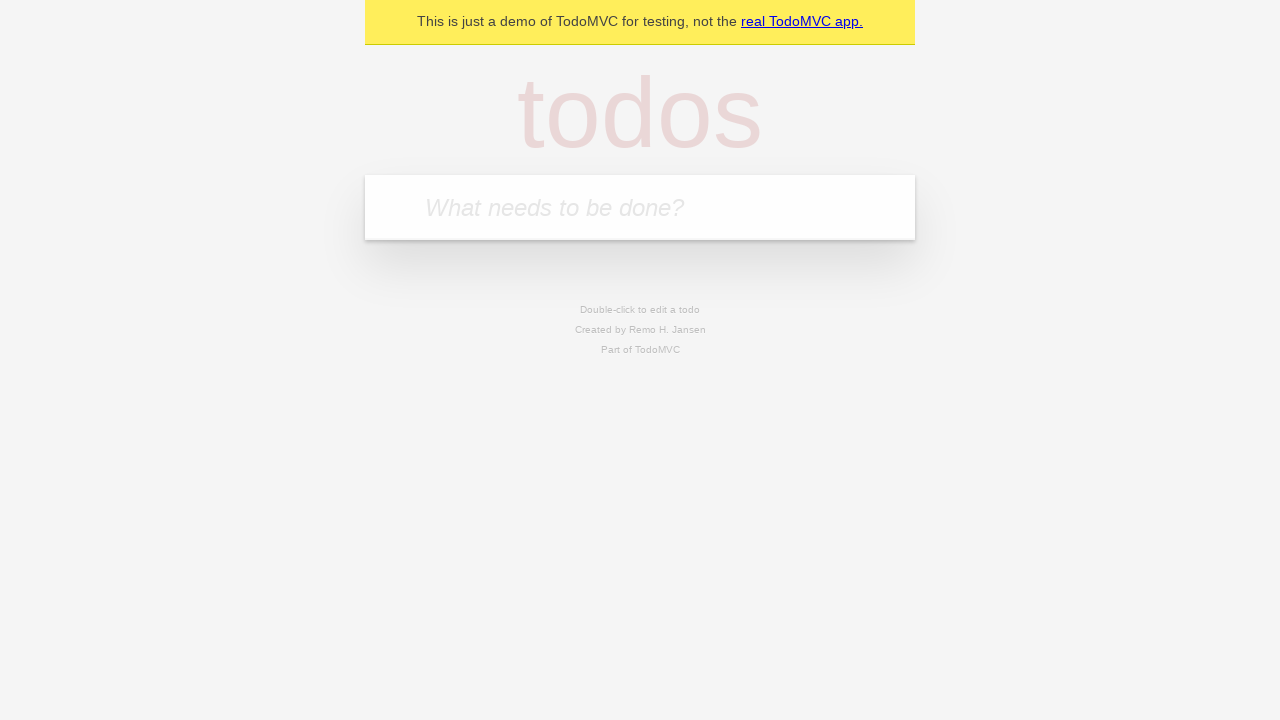

Filled new todo input with 'buy some cheese' on .new-todo
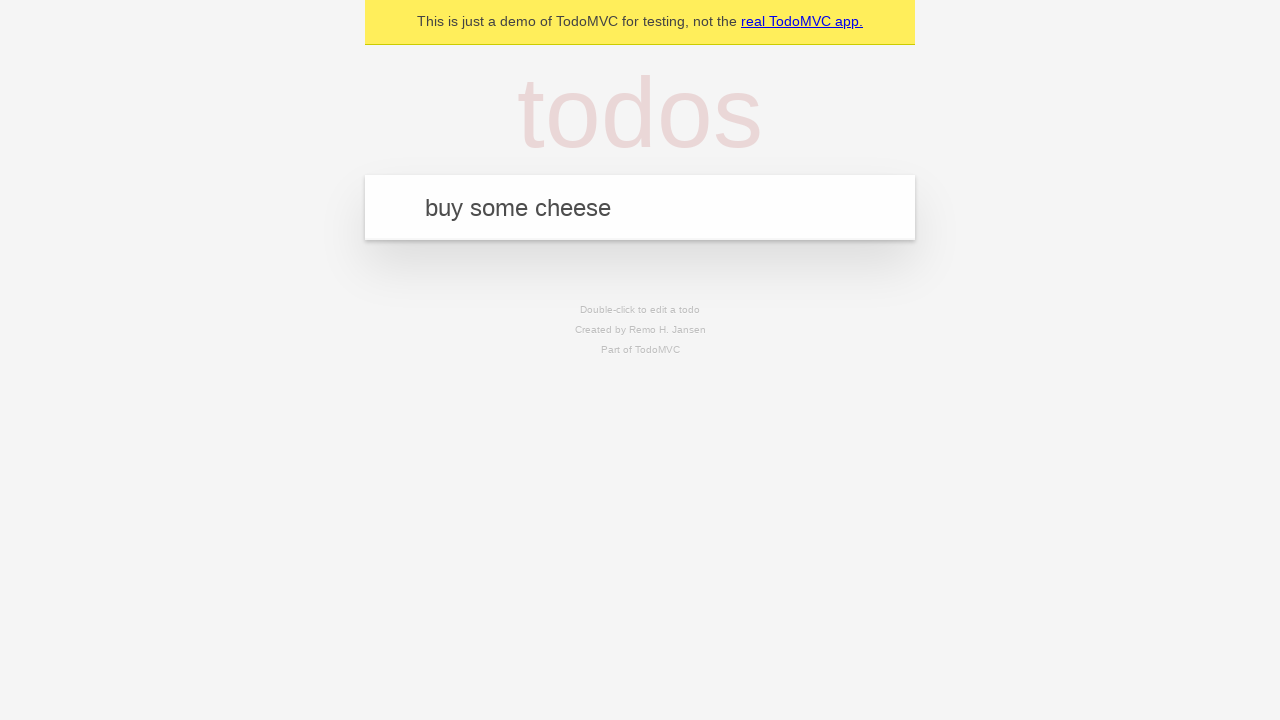

Pressed Enter to create first todo item on .new-todo
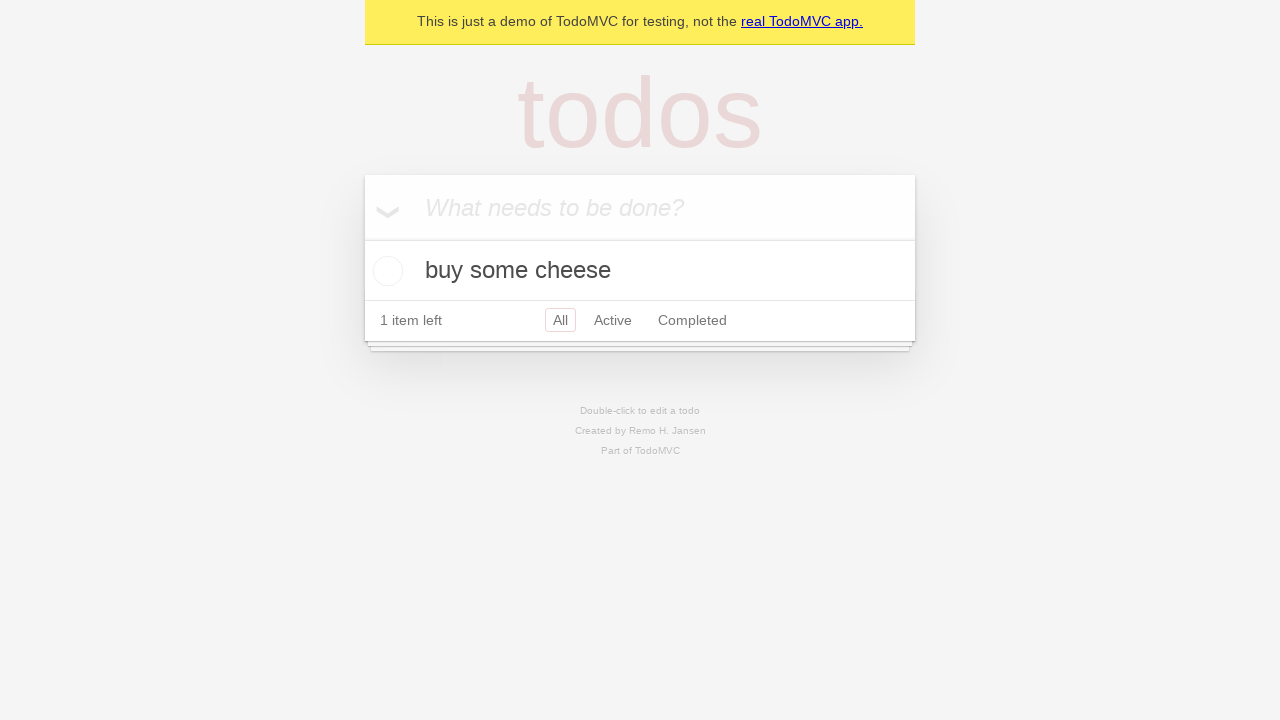

Filled new todo input with 'feed the cat' on .new-todo
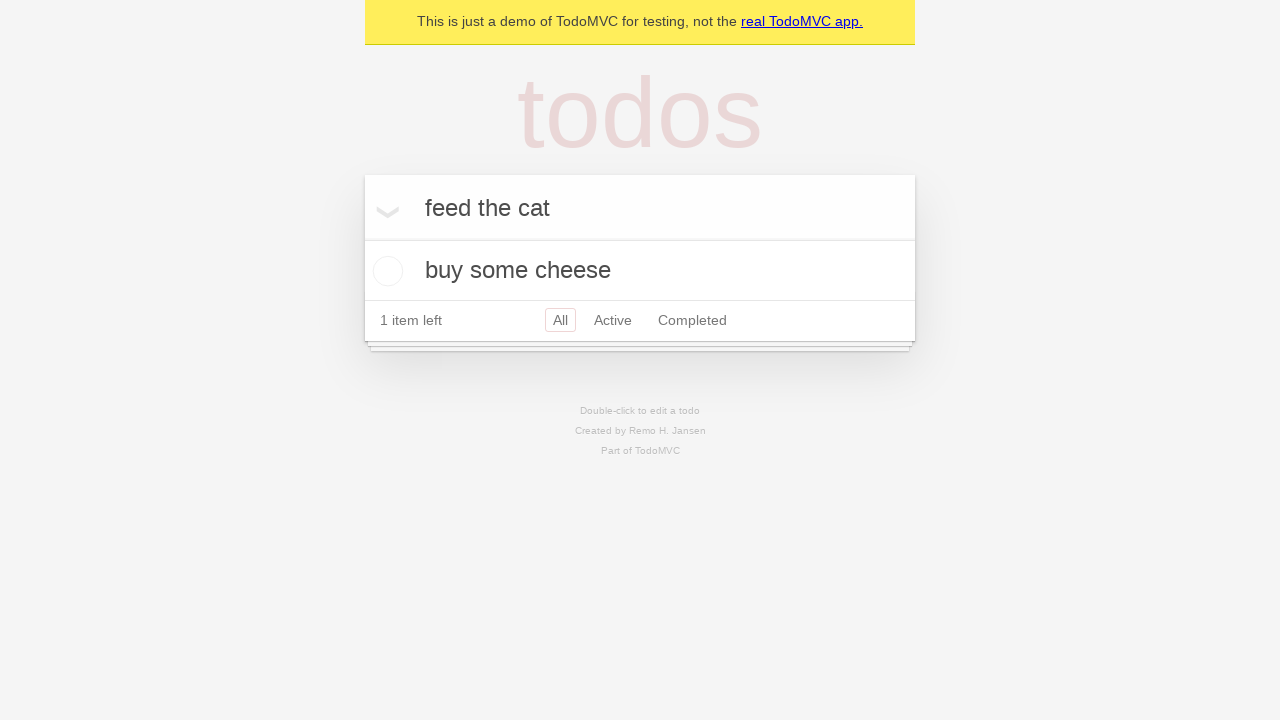

Pressed Enter to create second todo item on .new-todo
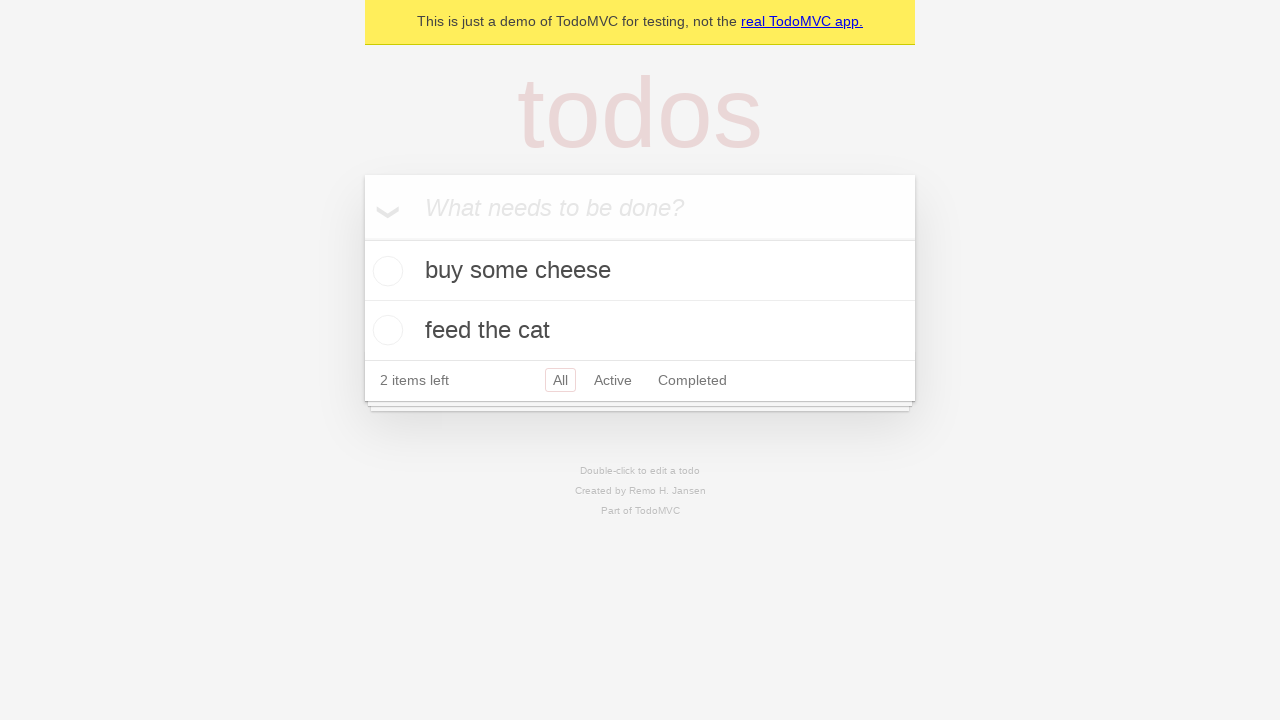

Filled new todo input with 'book a doctors appointment' on .new-todo
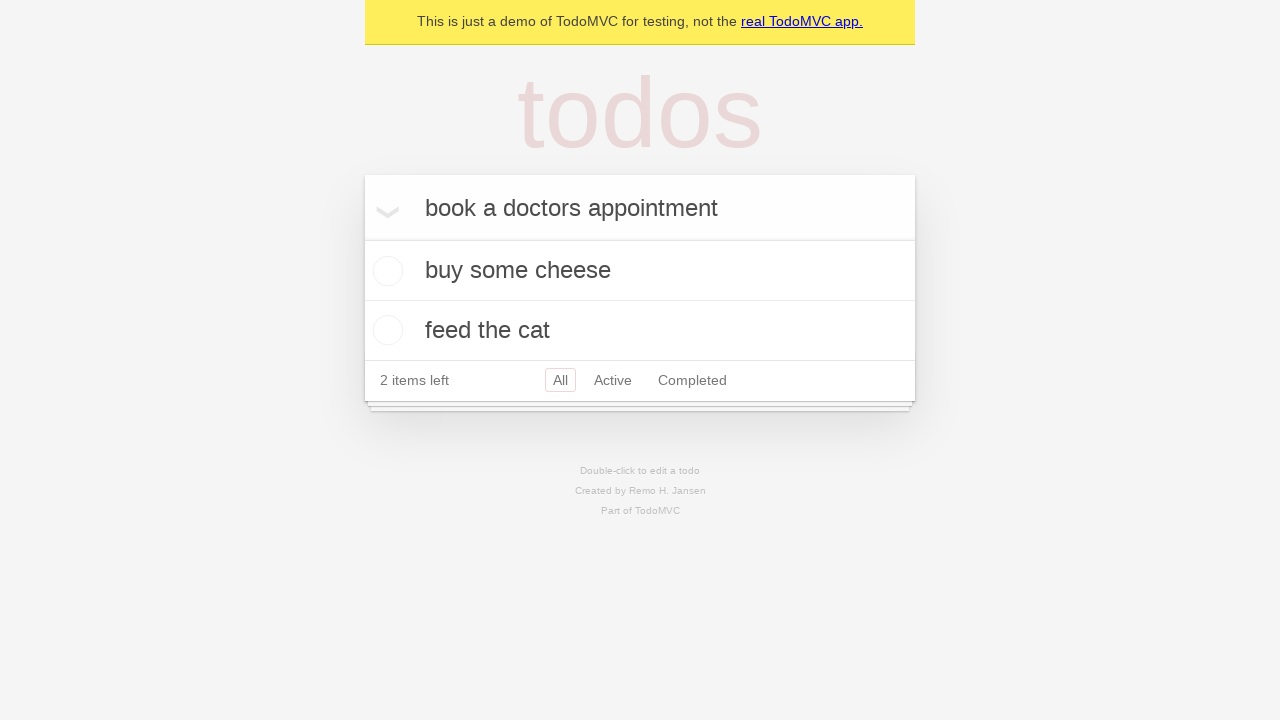

Pressed Enter to create third todo item on .new-todo
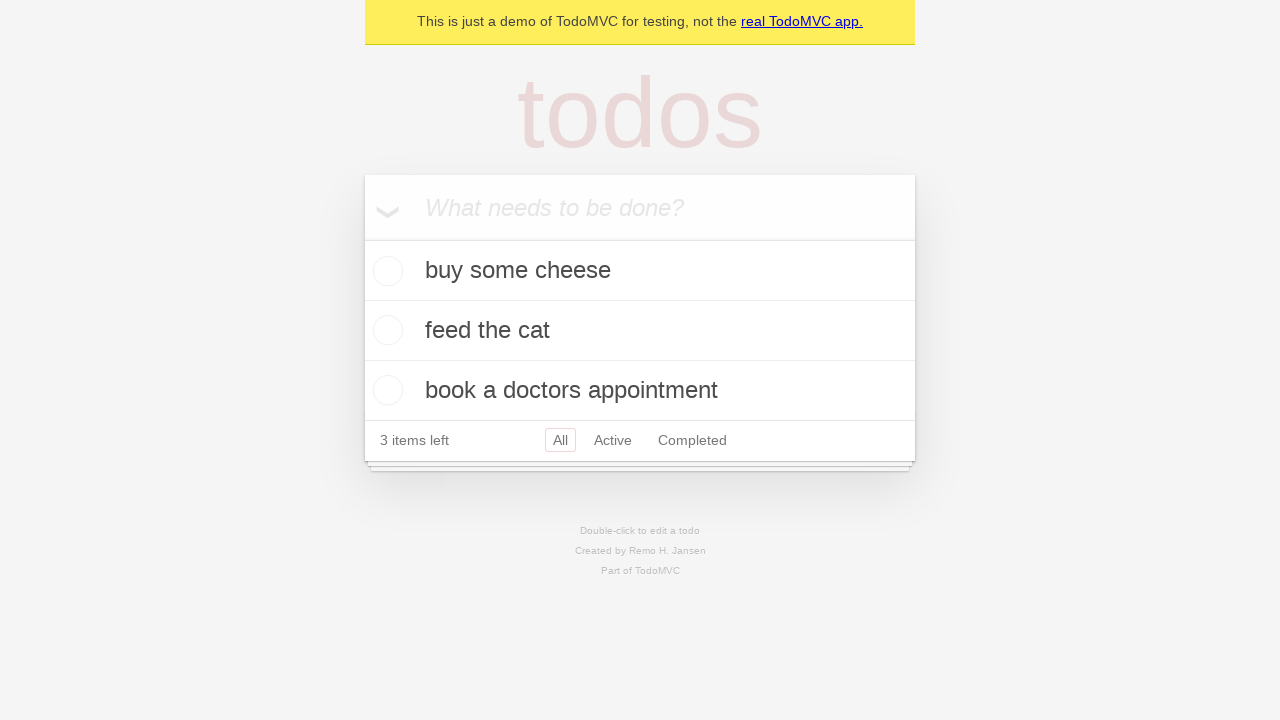

Waited for all three todo items to be loaded
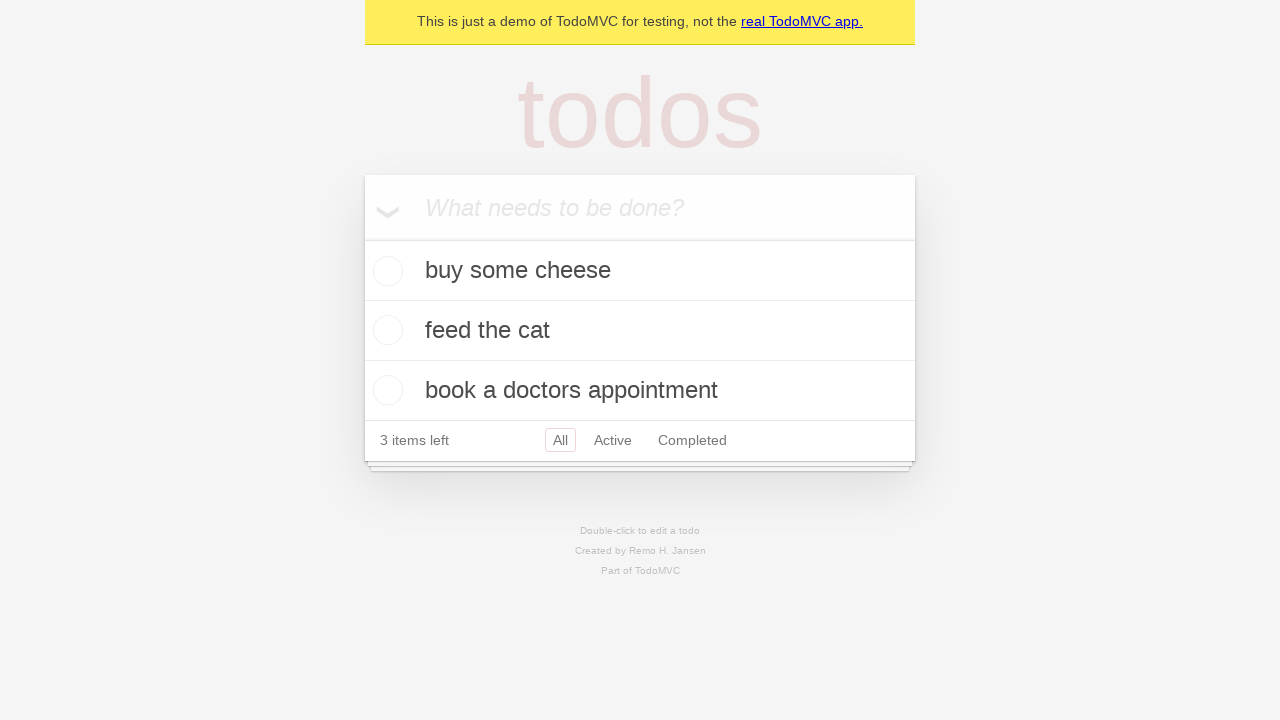

Double-clicked second todo item to enter edit mode at (640, 331) on .todo-list li >> nth=1
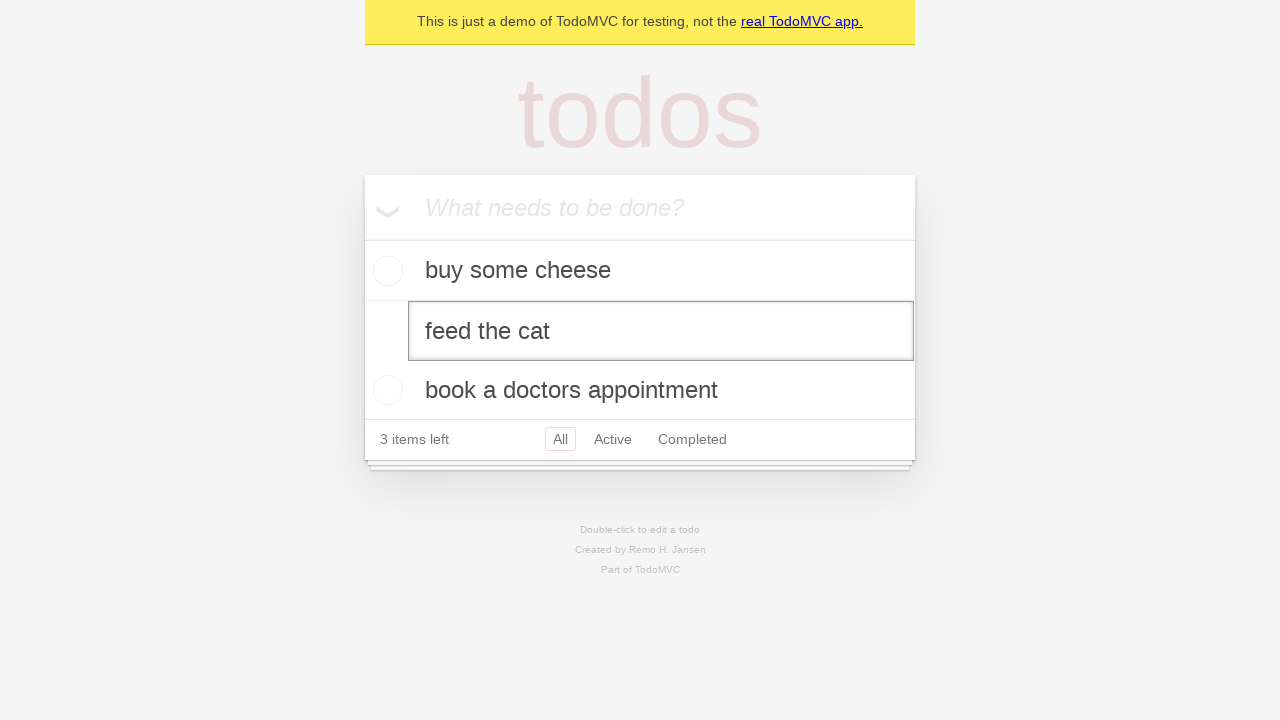

Pressed Escape to cancel edit and restore original text on .todo-list li >> nth=1 >> .edit
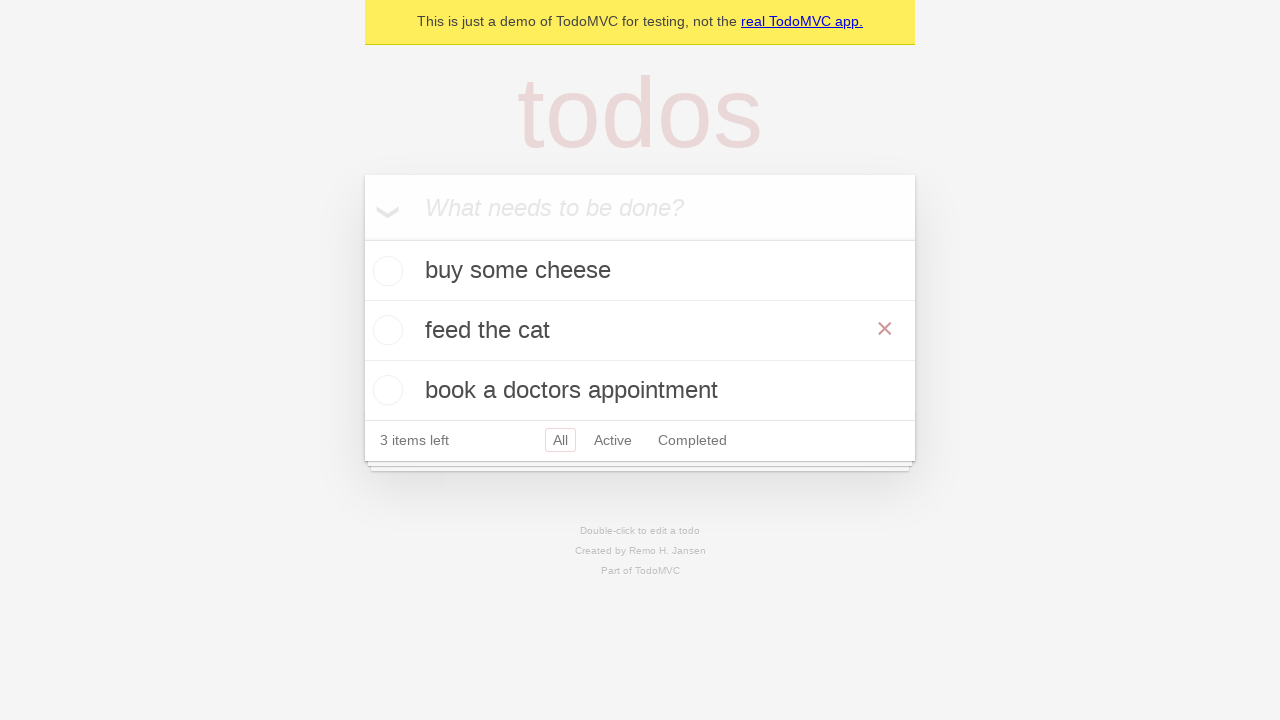

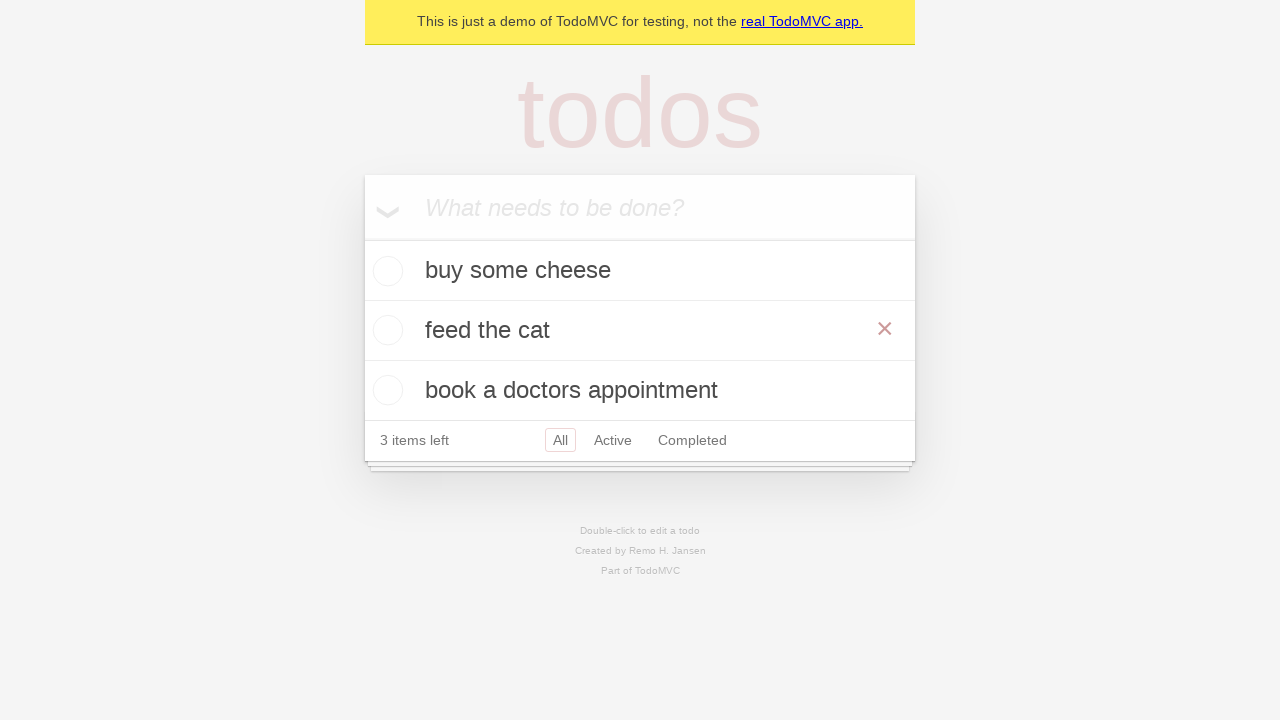